Tests page scrolling functionality by navigating to a demo page and scrolling down 500 pixels using JavaScript execution

Starting URL: https://demoqa.com/menu/#

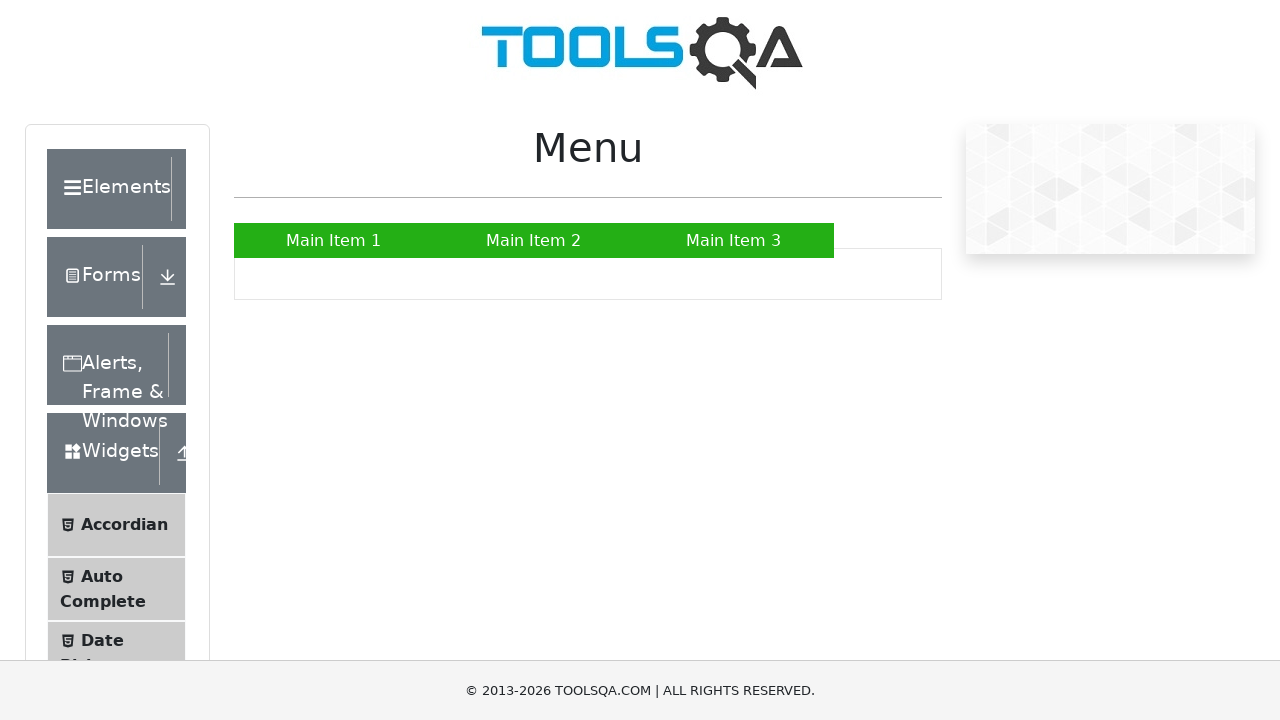

Scrolled down 500 pixels using JavaScript
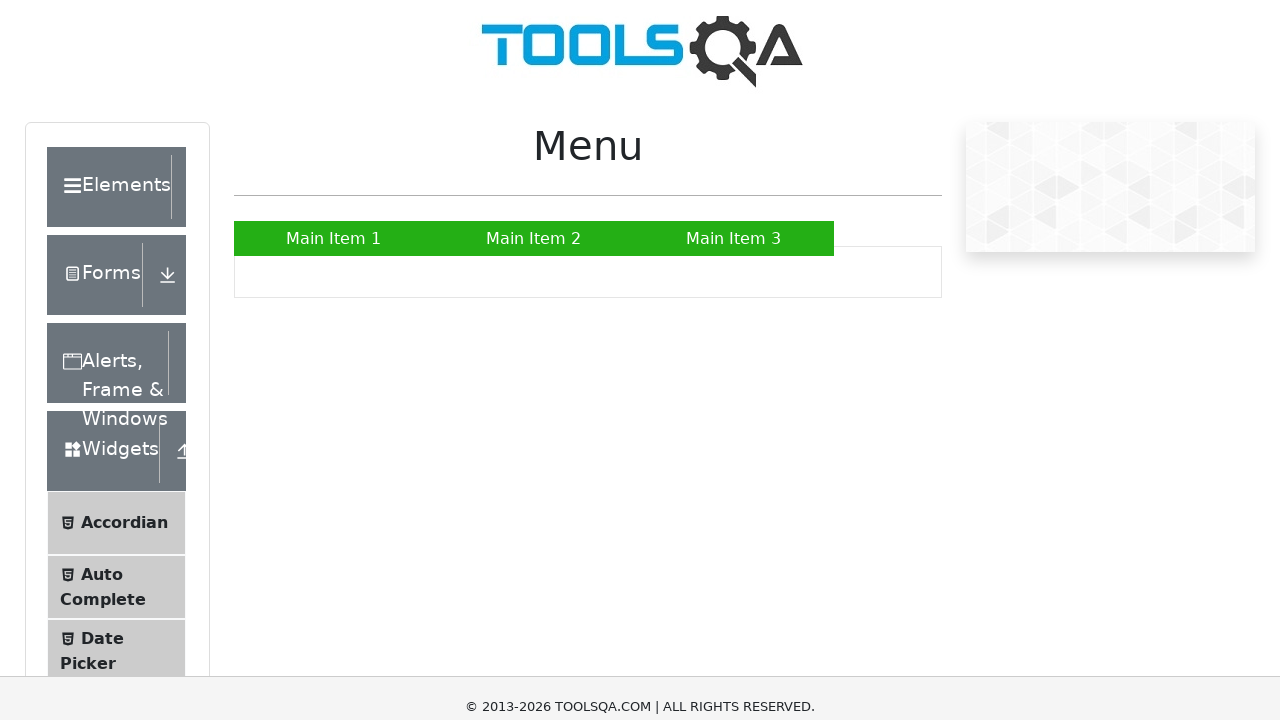

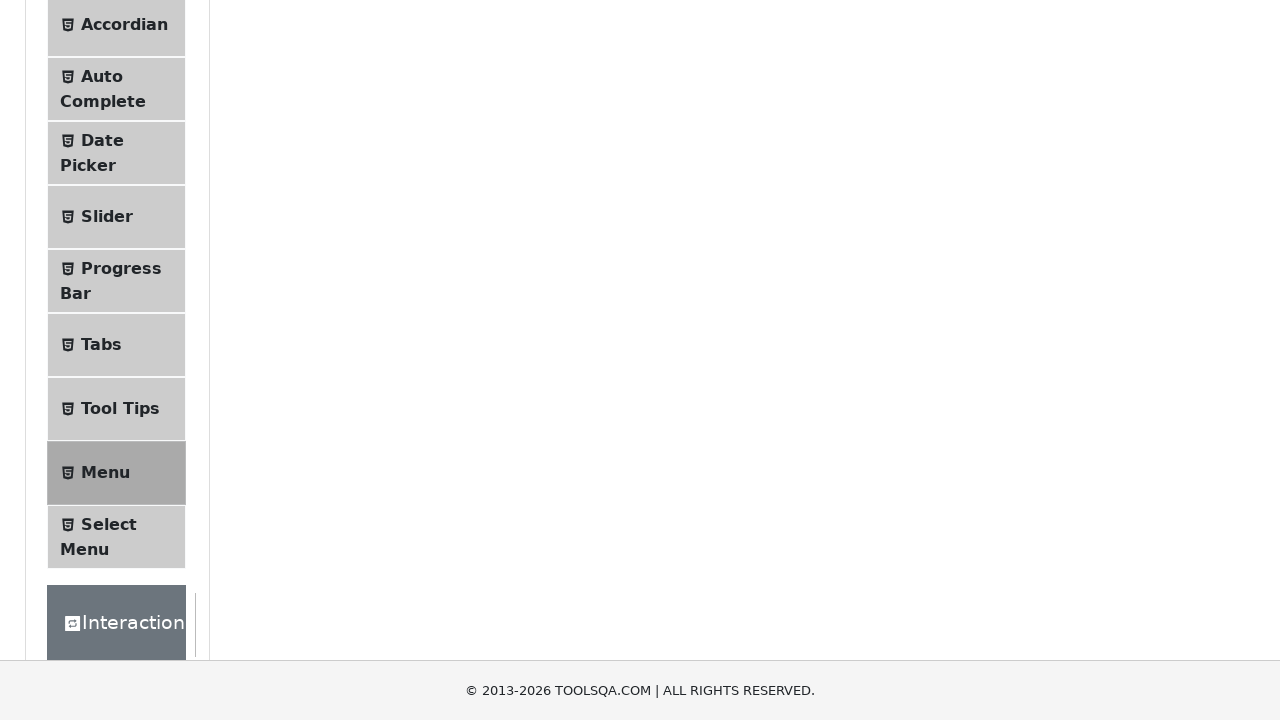